Tests dropdown selection functionality by selecting options using three different methods: by index, by visible text, and by value

Starting URL: https://demoqa.com/select-menu

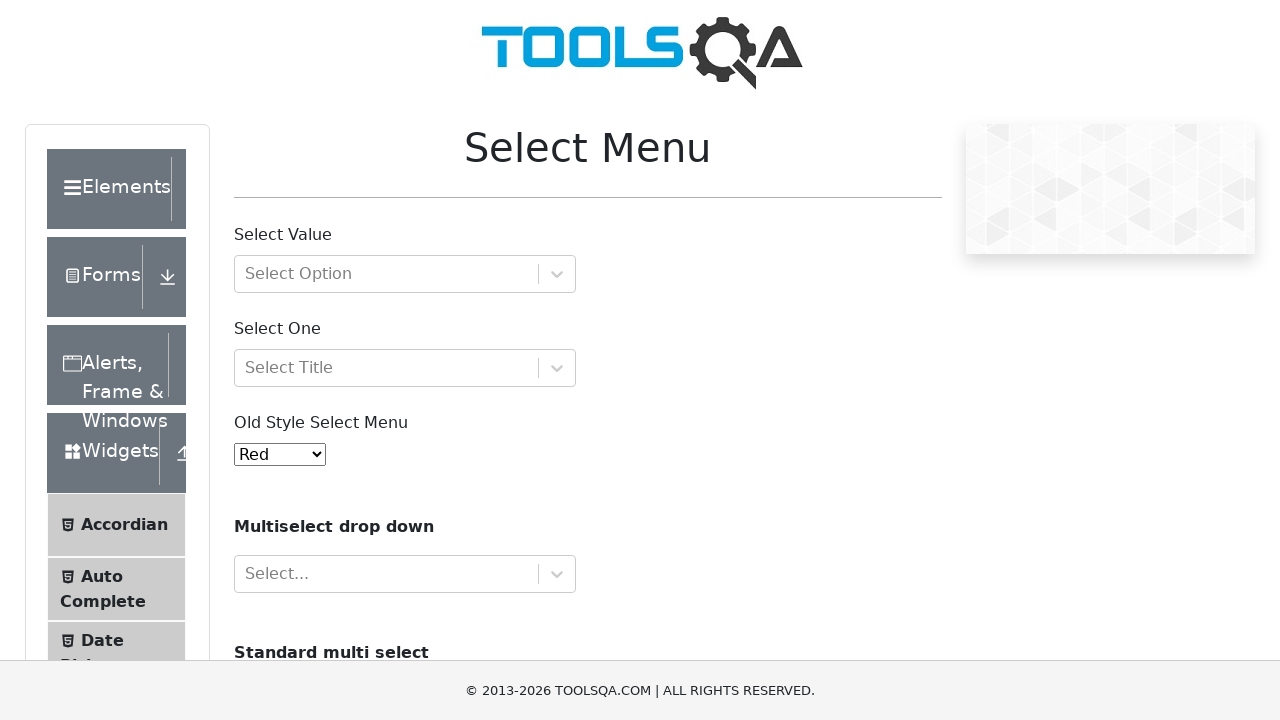

Waited for dropdown menu to be available
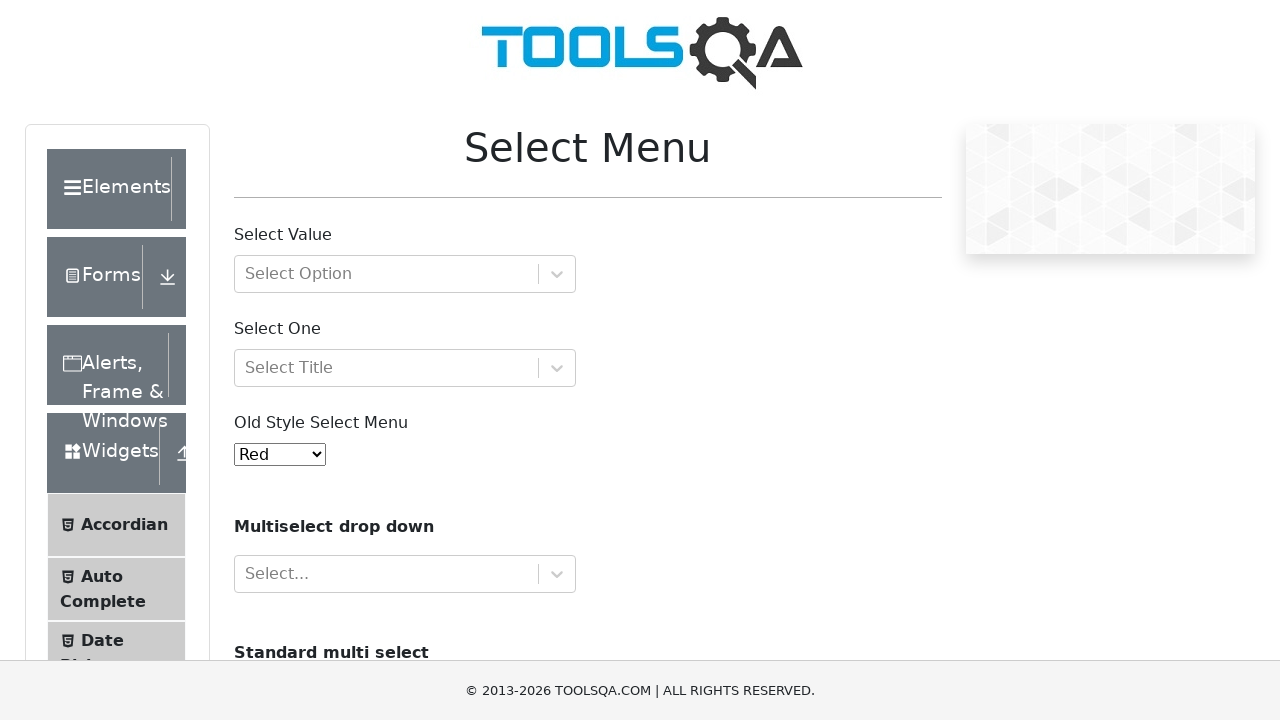

Selected dropdown option by index 4 (Purple) on #oldSelectMenu
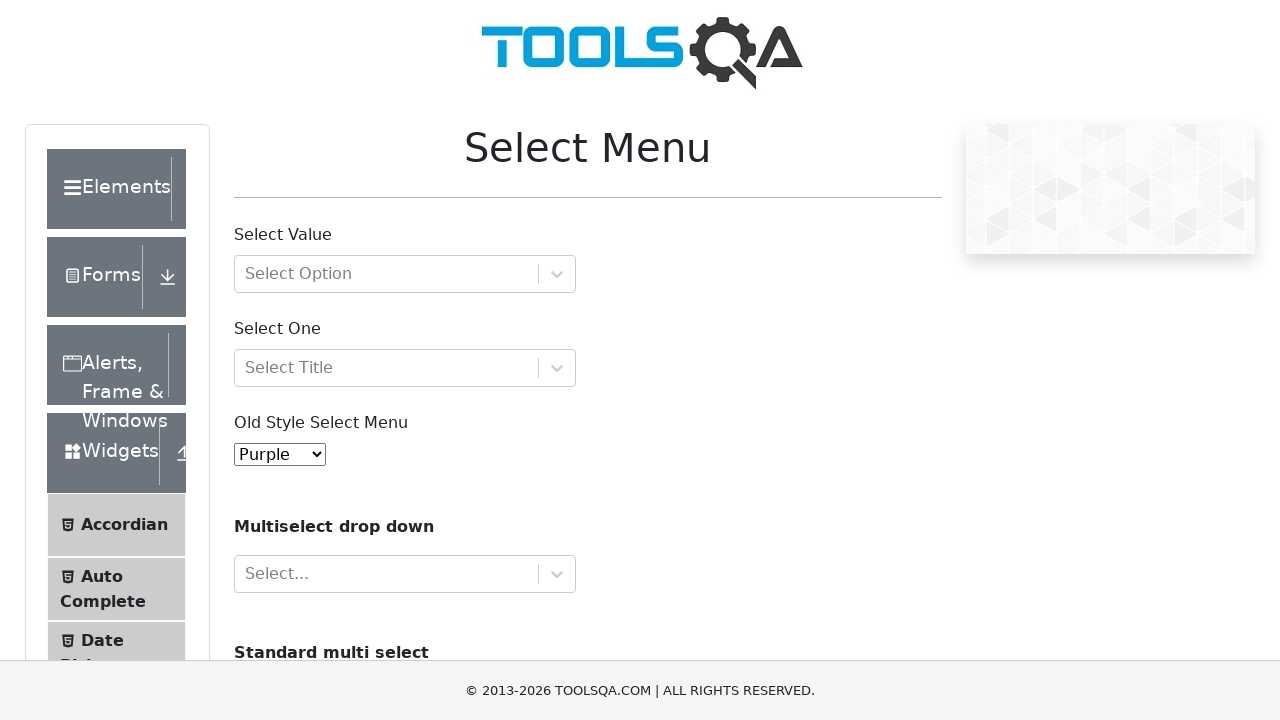

Selected dropdown option by visible text 'Magenta' on #oldSelectMenu
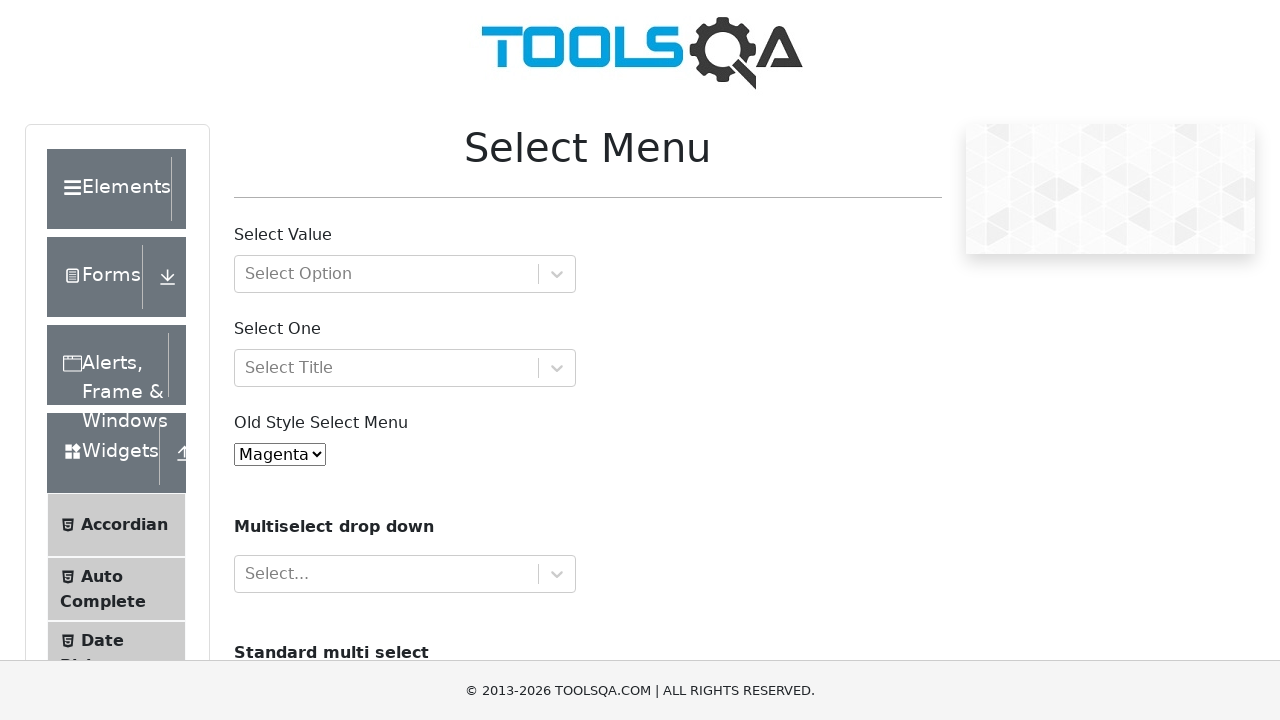

Selected dropdown option by value '6' (White) on #oldSelectMenu
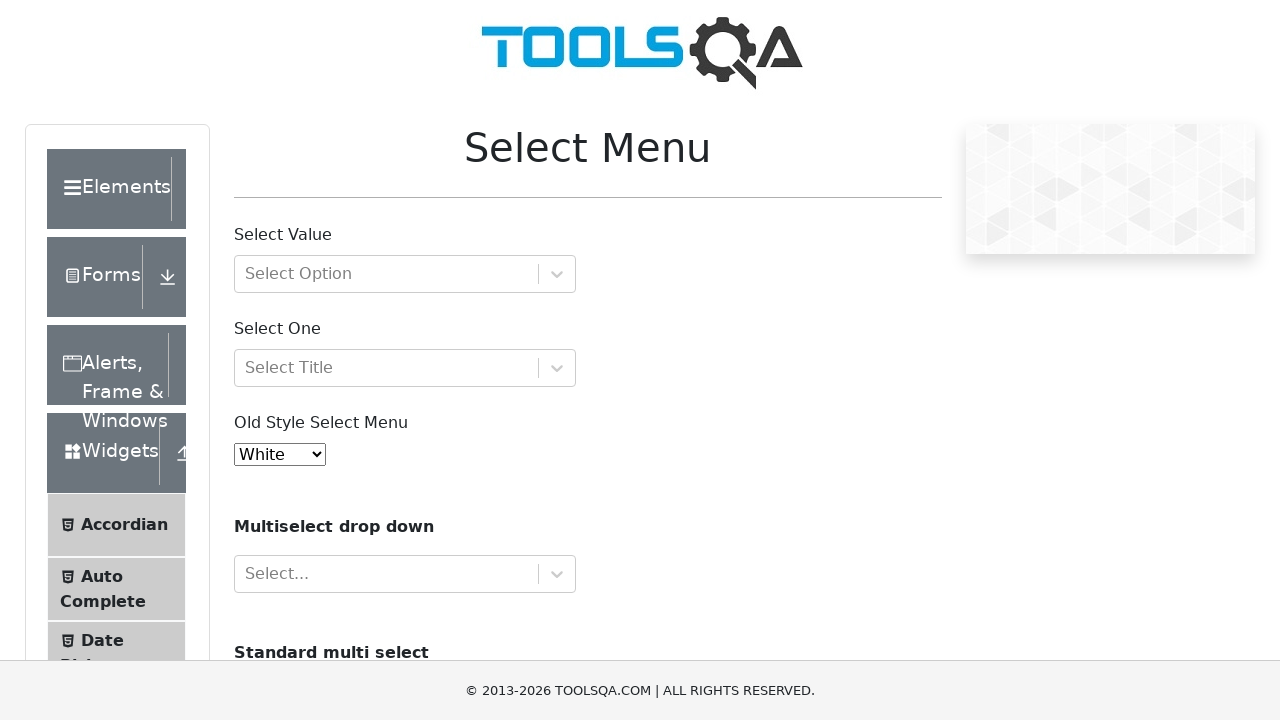

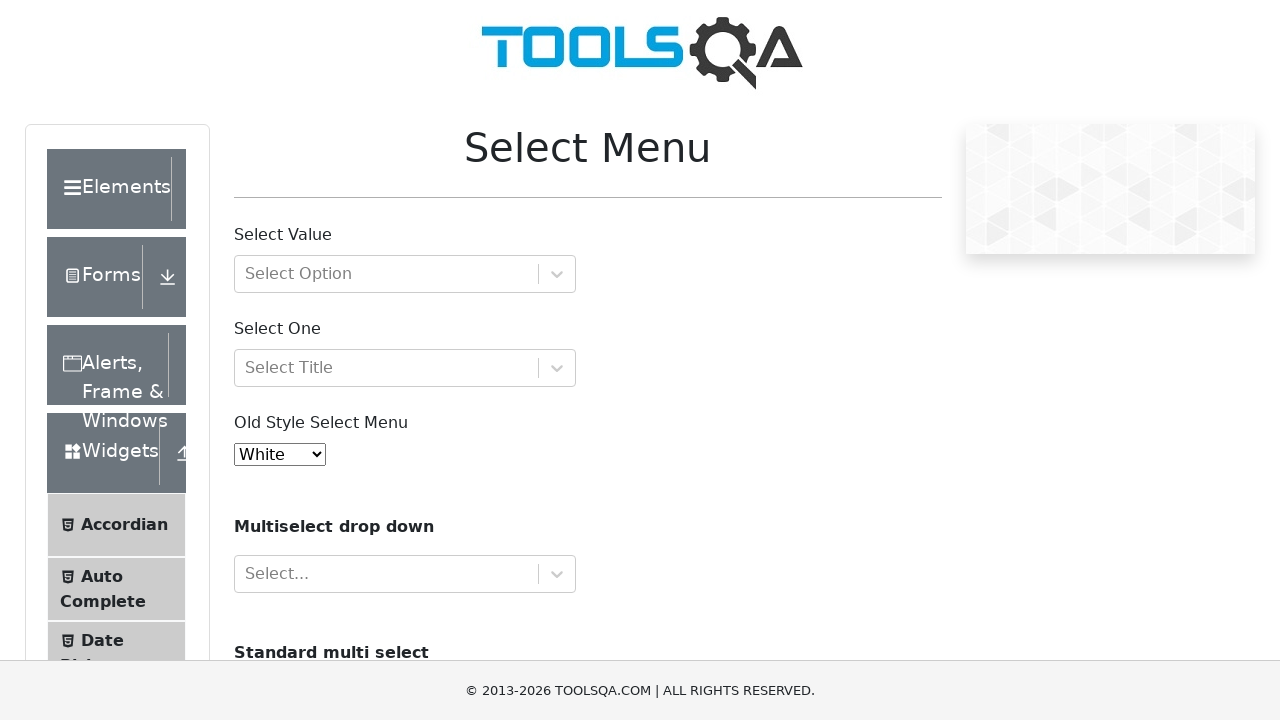